Tests password validation with more than 7 characters - expects invalid result

Starting URL: https://testpages.eviltester.com/styled/apps/7charval/simple7charvalidation.html

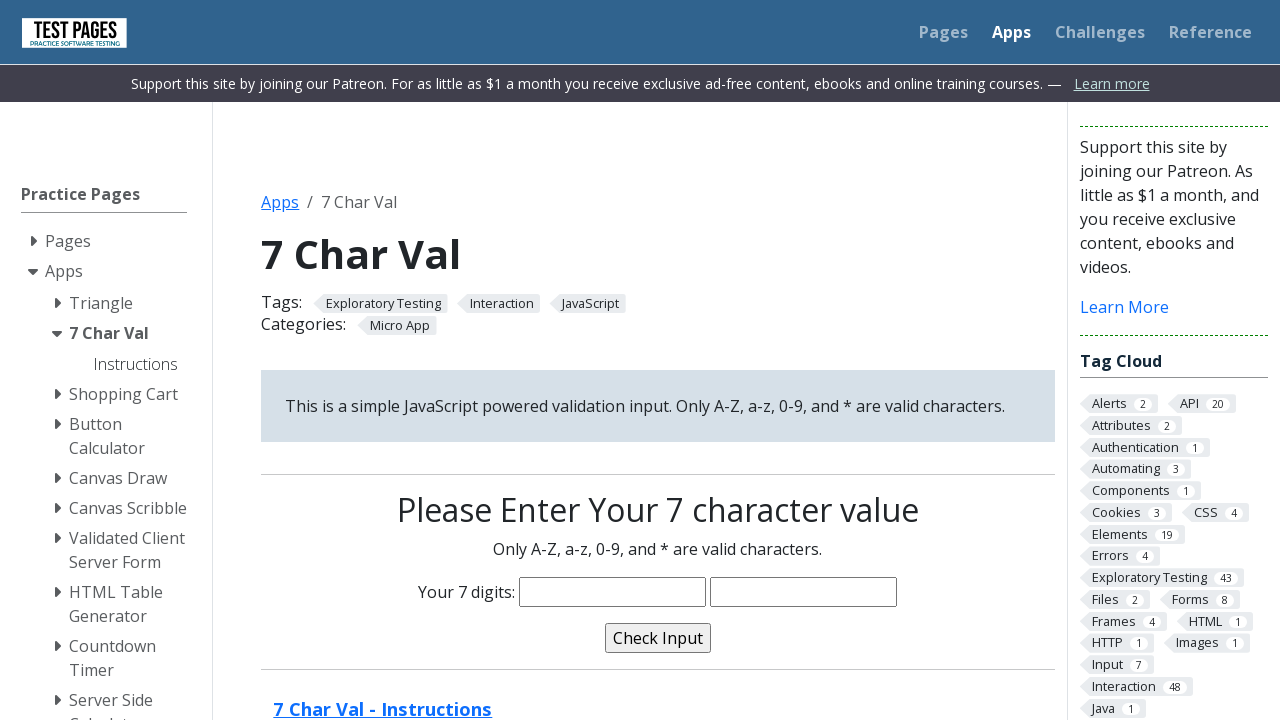

Entered password 'Heba2345' (8 characters) into the password field on input[name='characters']
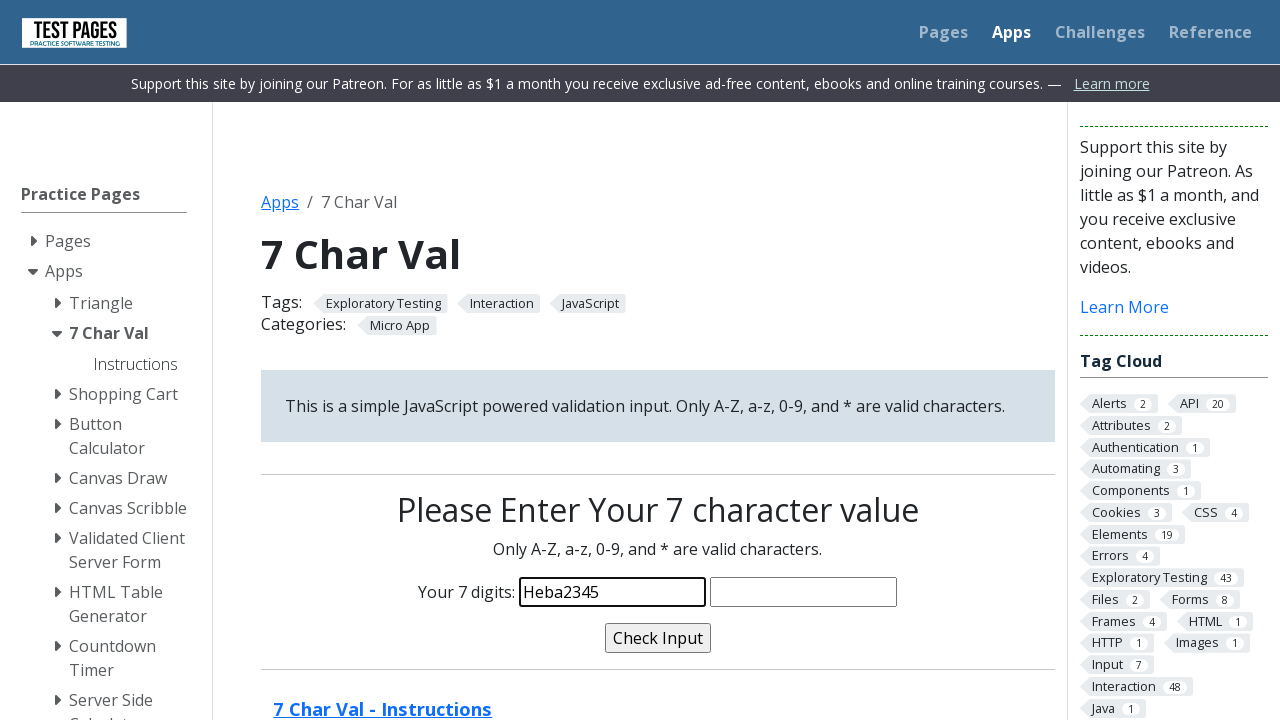

Clicked the validate button at (658, 638) on input[name='validate']
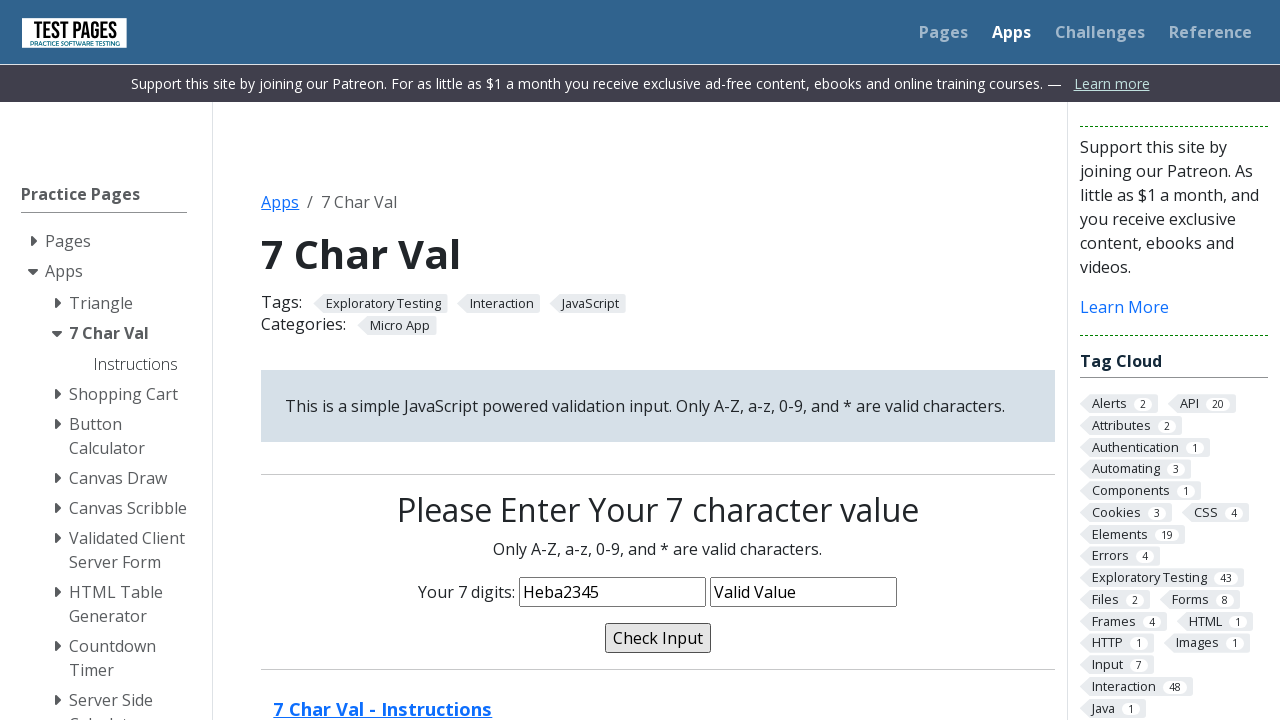

Validation message appeared - password with more than 7 characters was rejected as expected
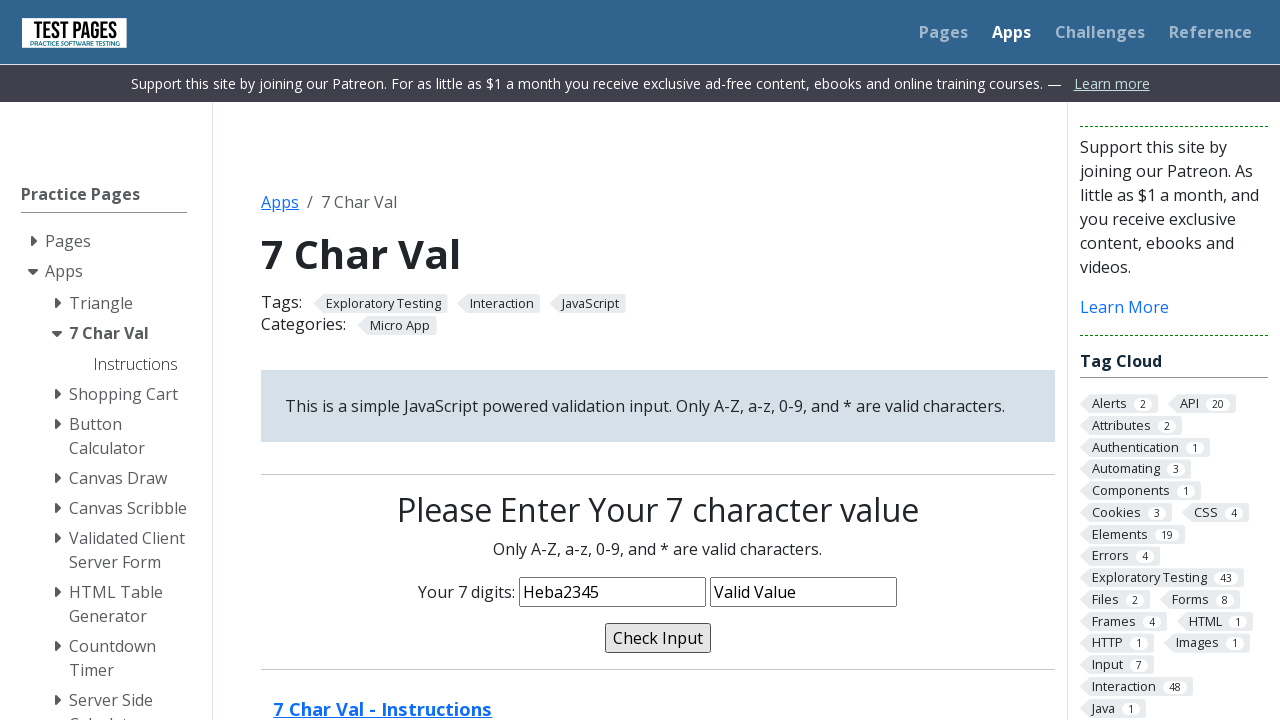

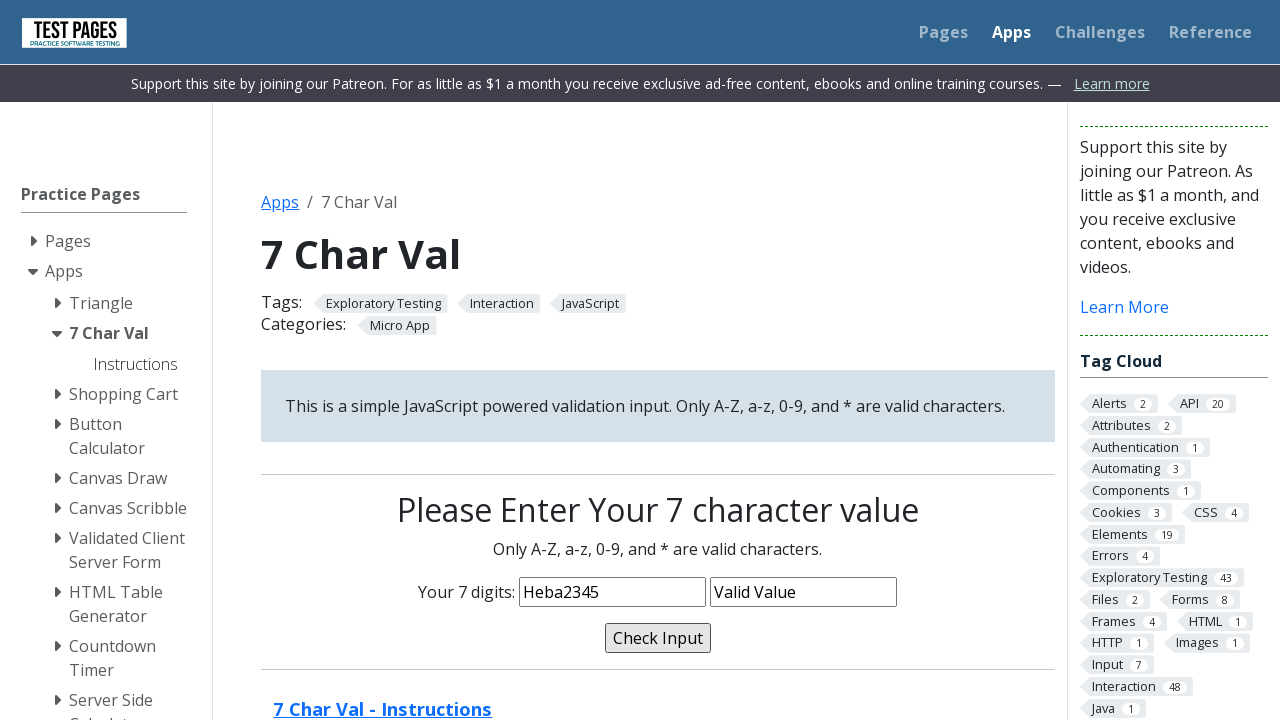